Tests that typing only numbers into the number input field correctly displays the numbers

Starting URL: https://the-internet.herokuapp.com/inputs

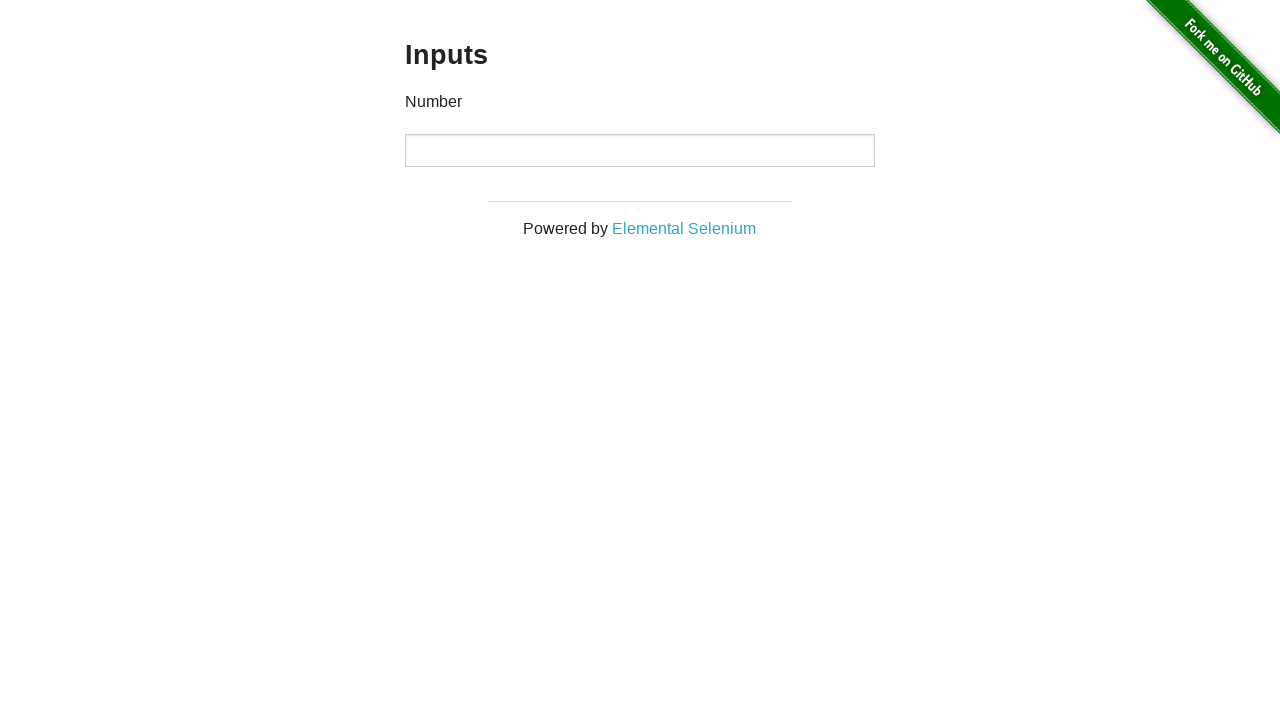

Filled number input field with '54321' on input
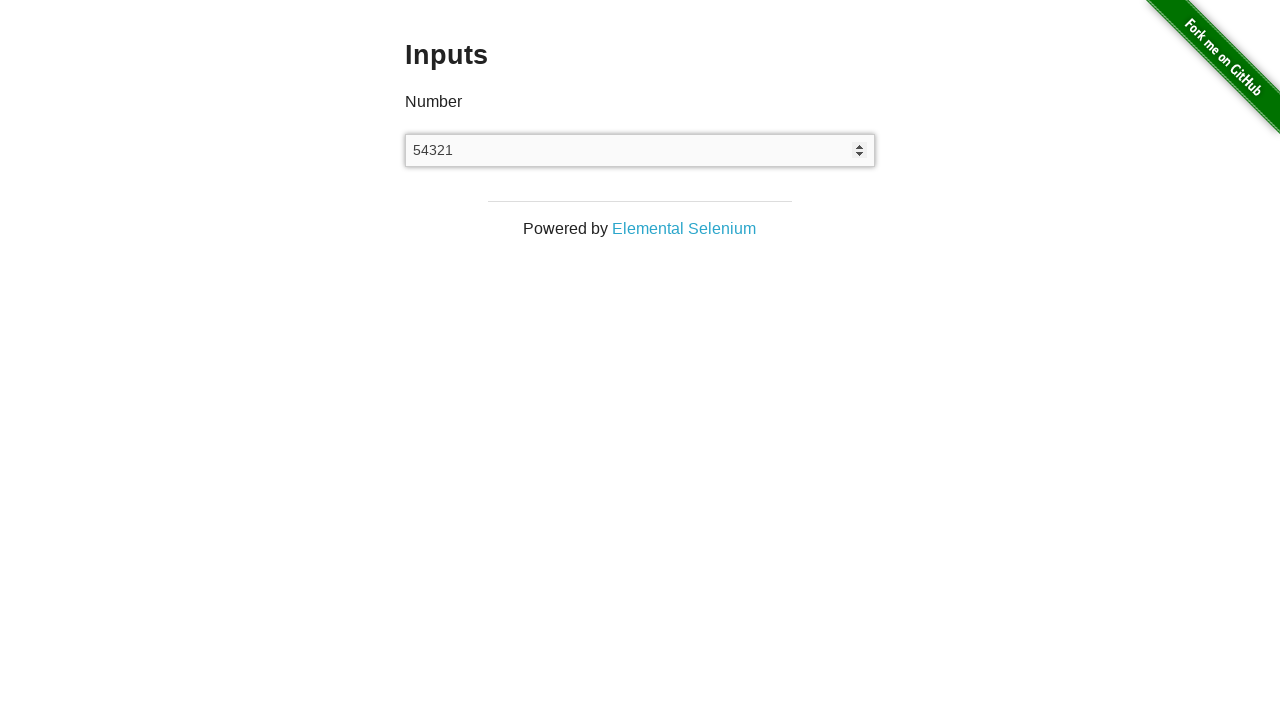

Verified that input field correctly displays '54321'
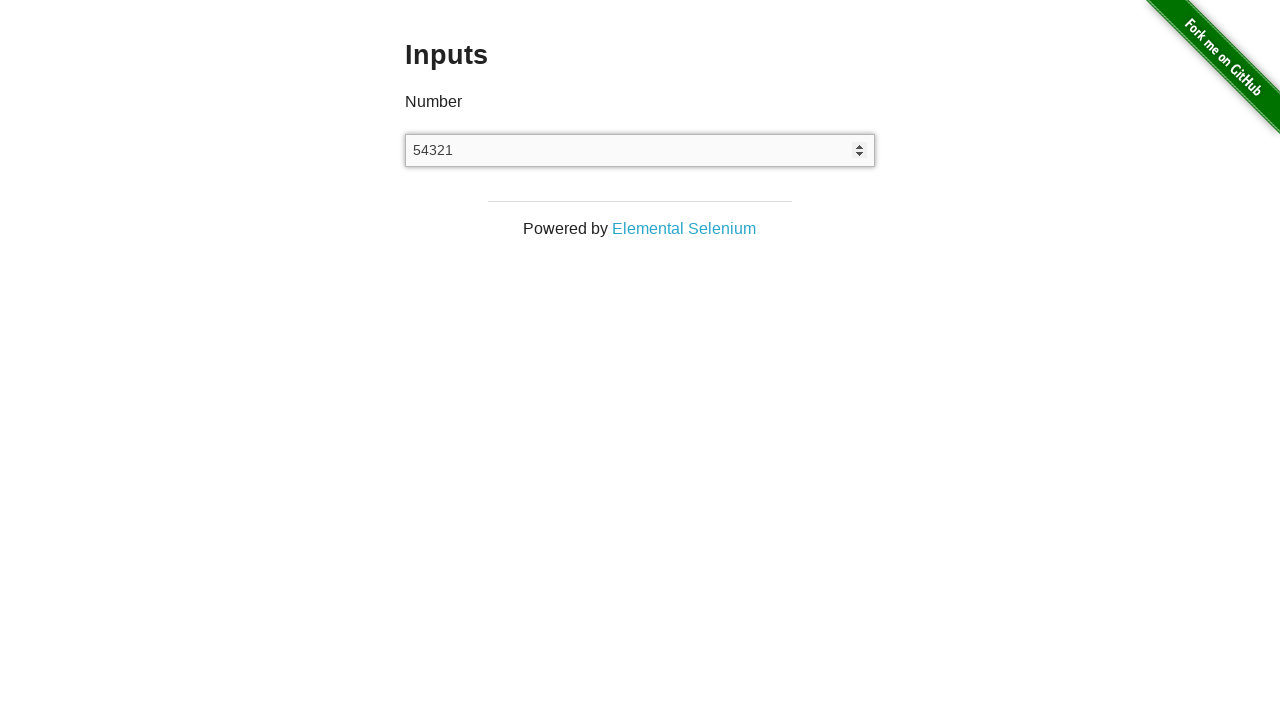

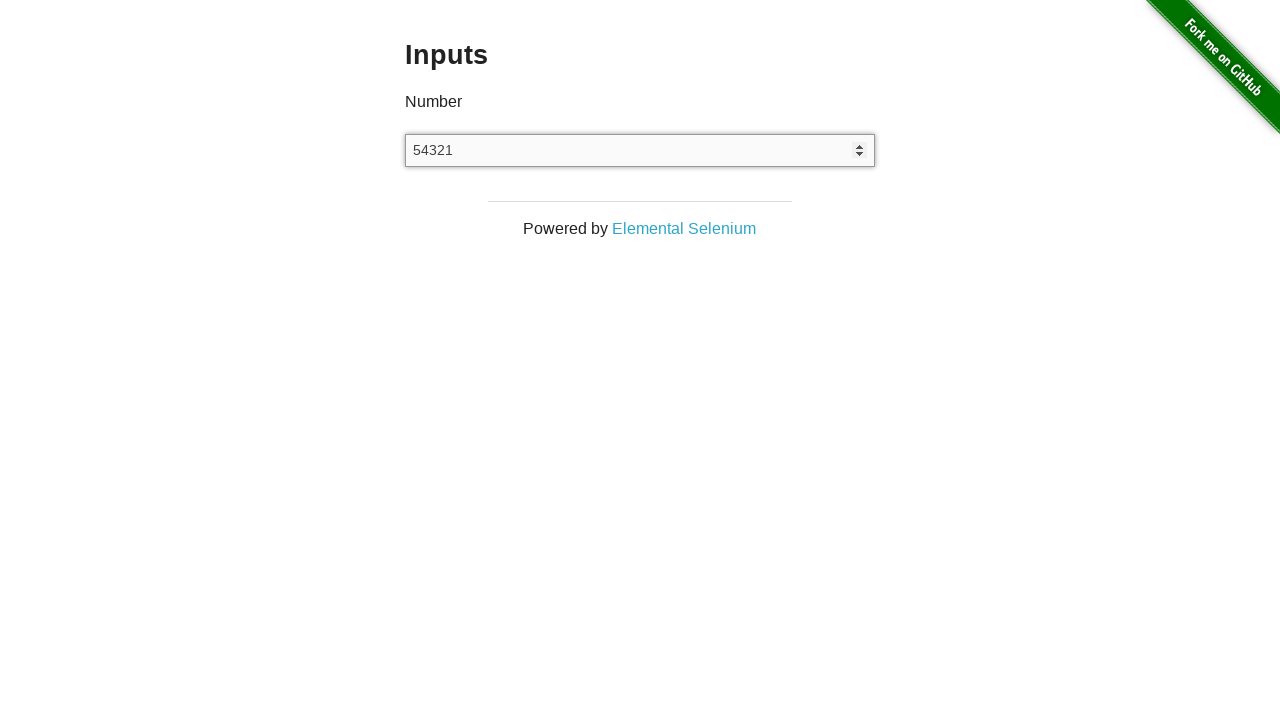